Tests various alert dialog interactions including accepting simple alerts, dismissing confirmation dialogs, and entering text in prompt dialogs

Starting URL: https://www.leafground.com/alert.xhtml

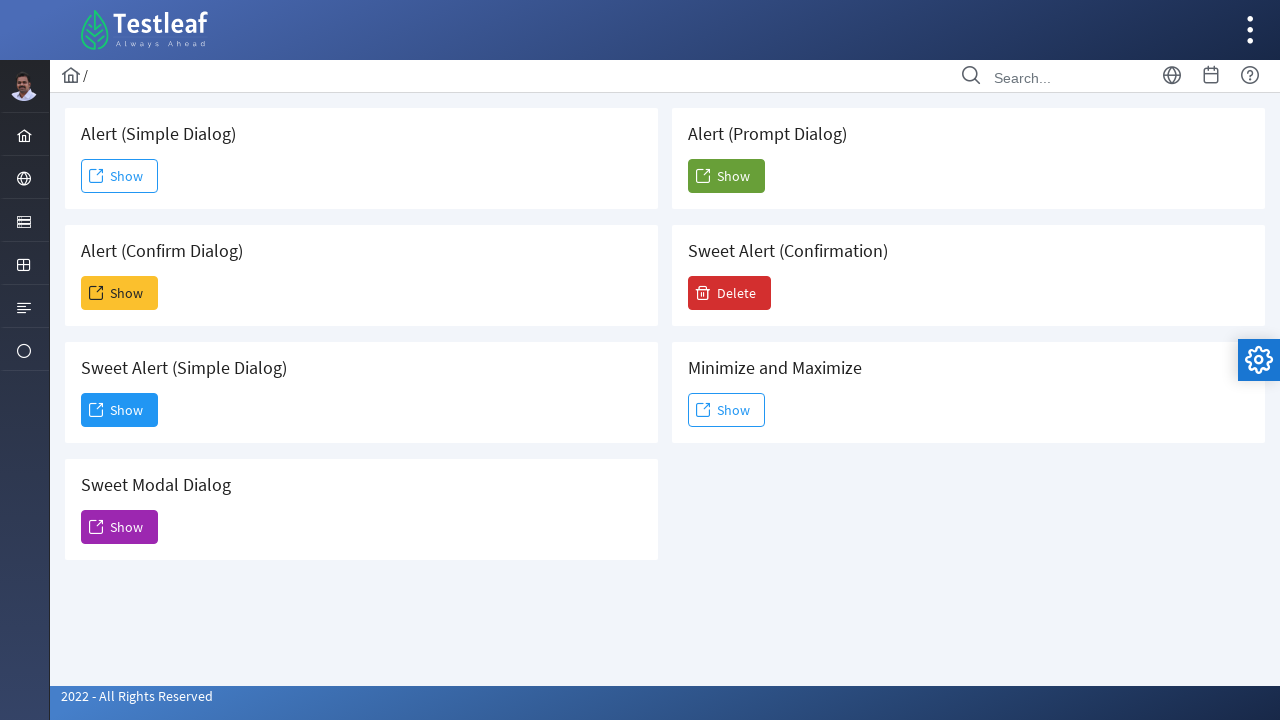

Clicked button to trigger simple alert dialog at (120, 176) on #j_idt88\:j_idt91
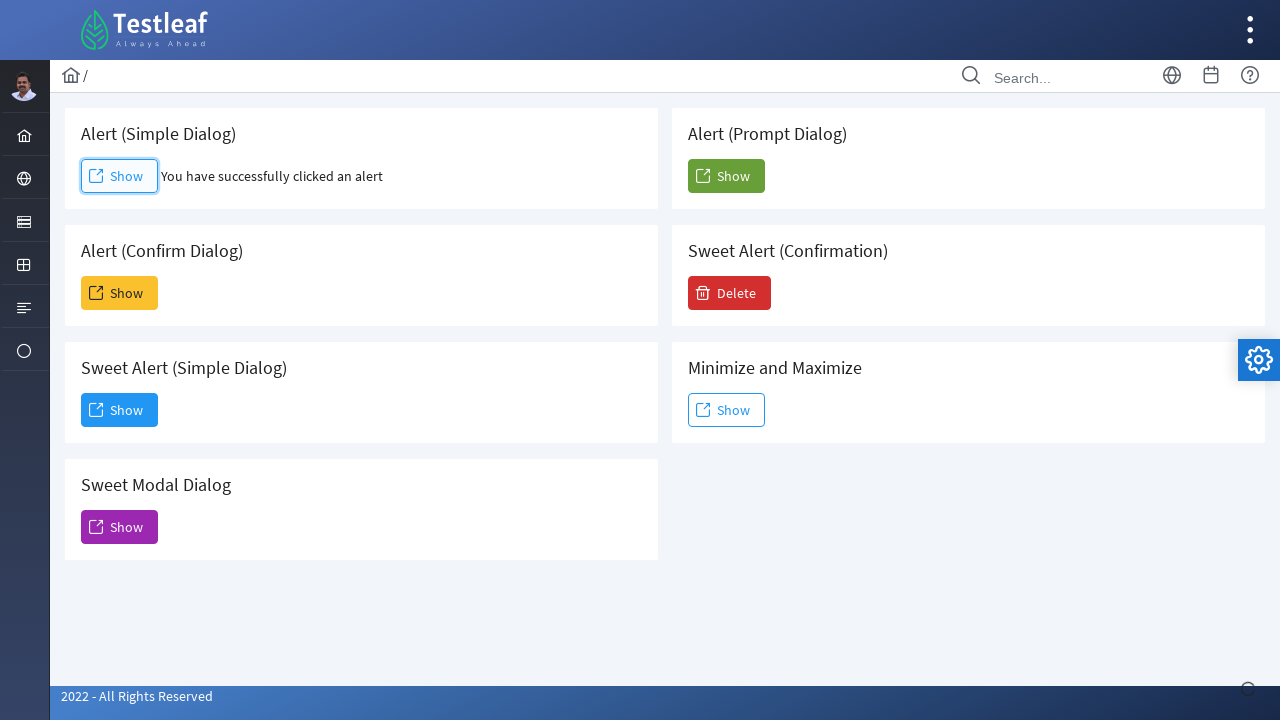

Set up dialog handler to accept simple alert
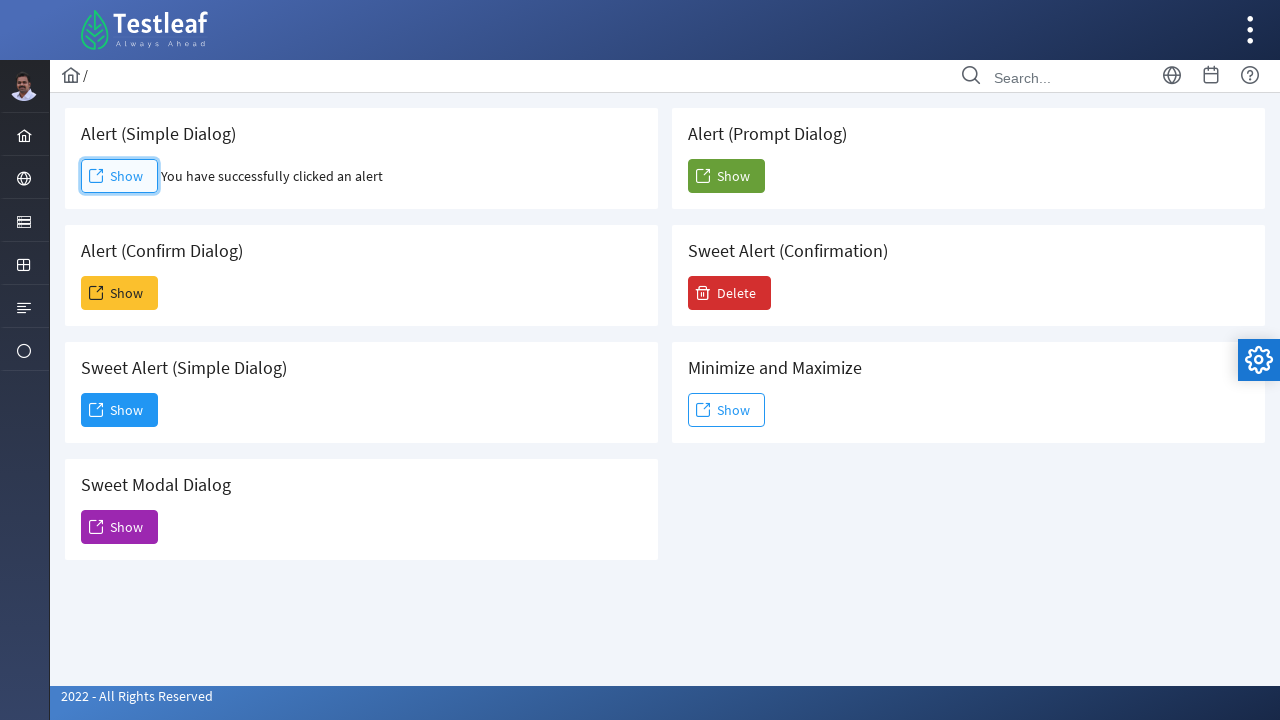

Waited for simple alert to be processed
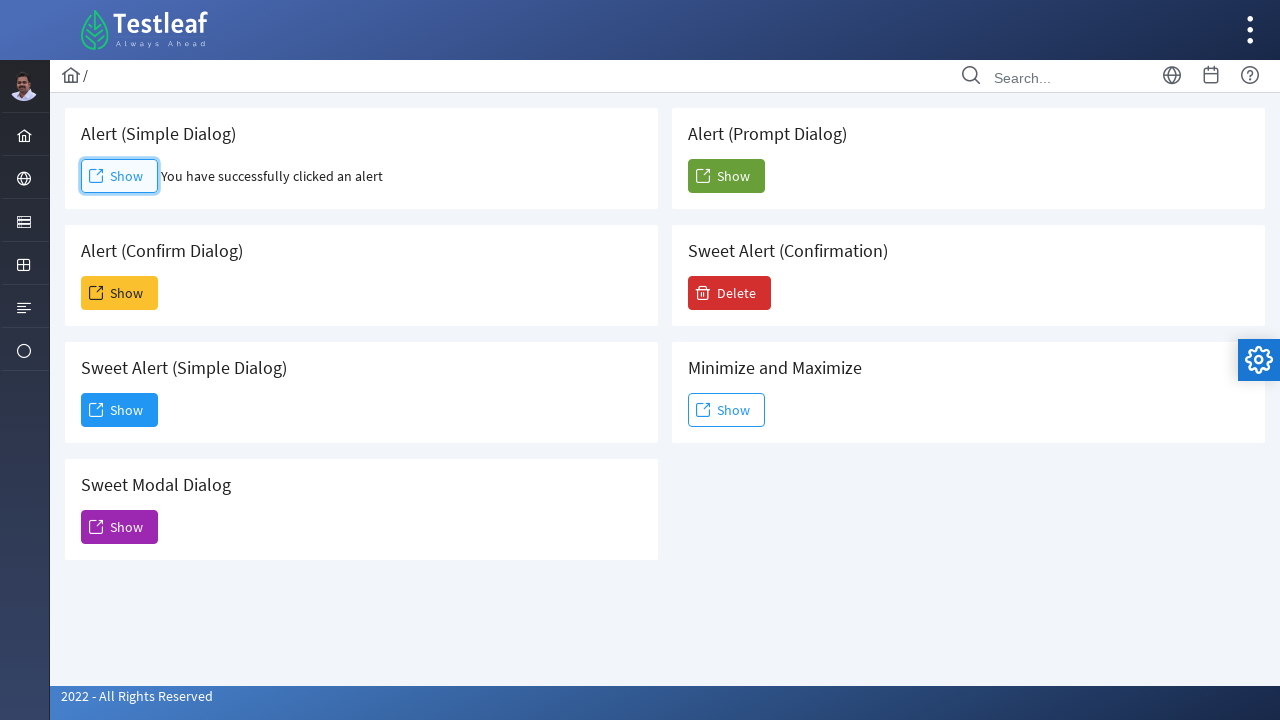

Clicked button to trigger confirmation dialog at (120, 293) on #j_idt88\:j_idt93
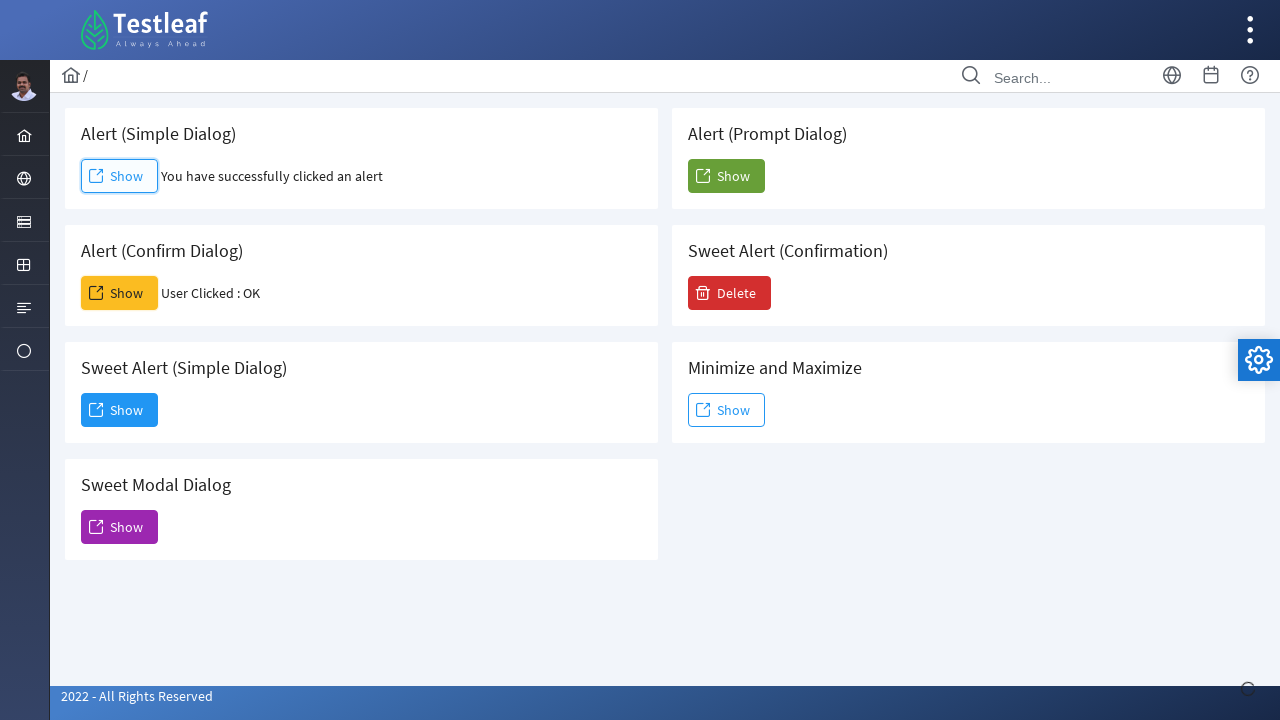

Set up dialog handler to dismiss confirmation alert
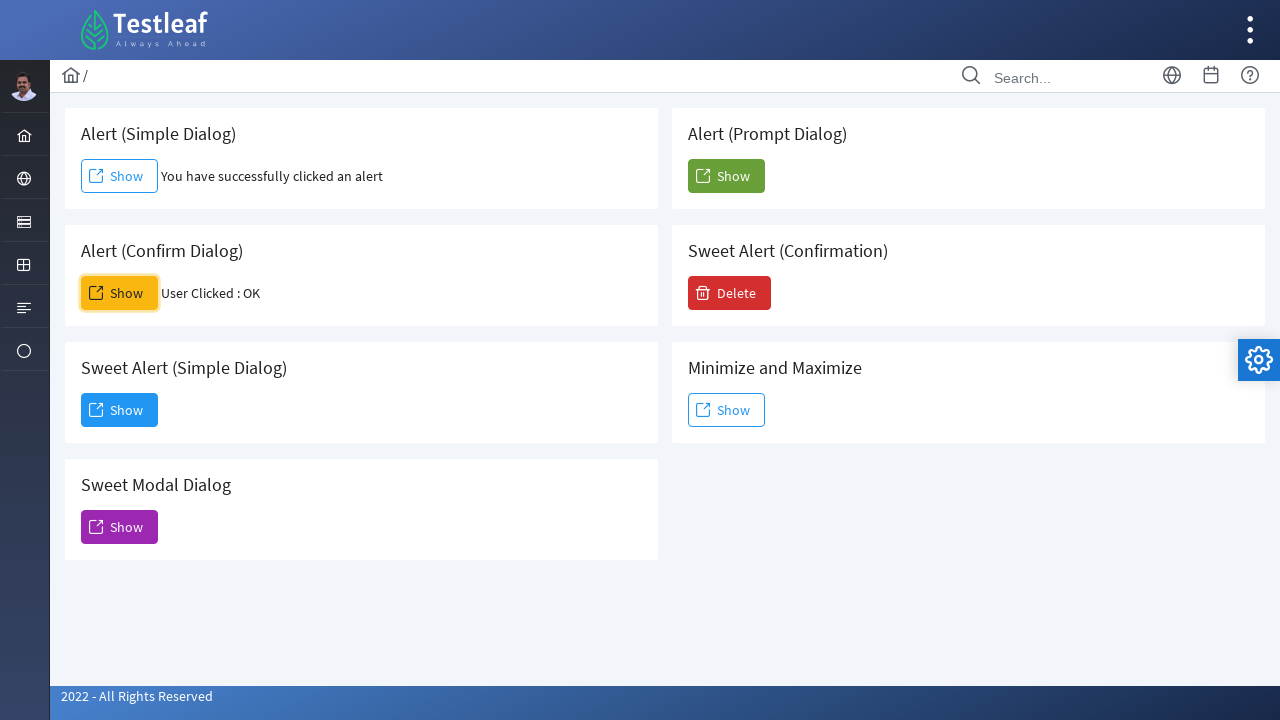

Waited for confirmation alert to be dismissed
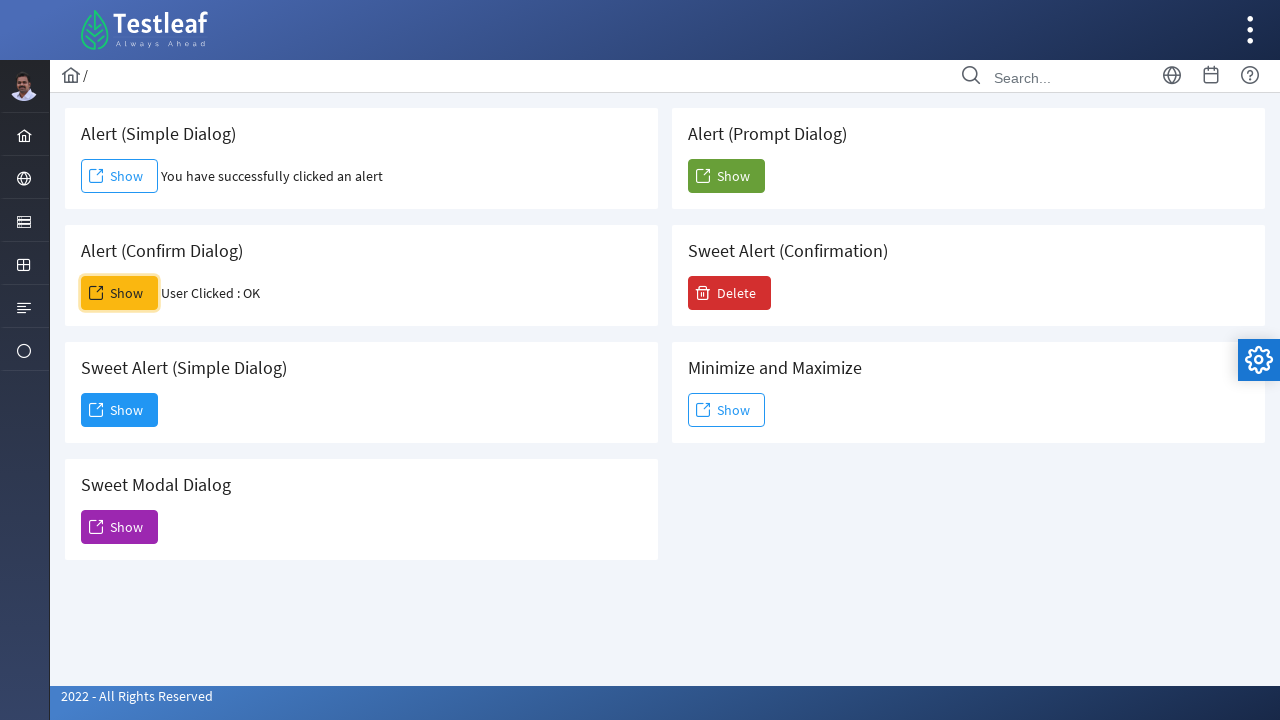

Clicked button to trigger prompt dialog at (726, 176) on #j_idt88\:j_idt104
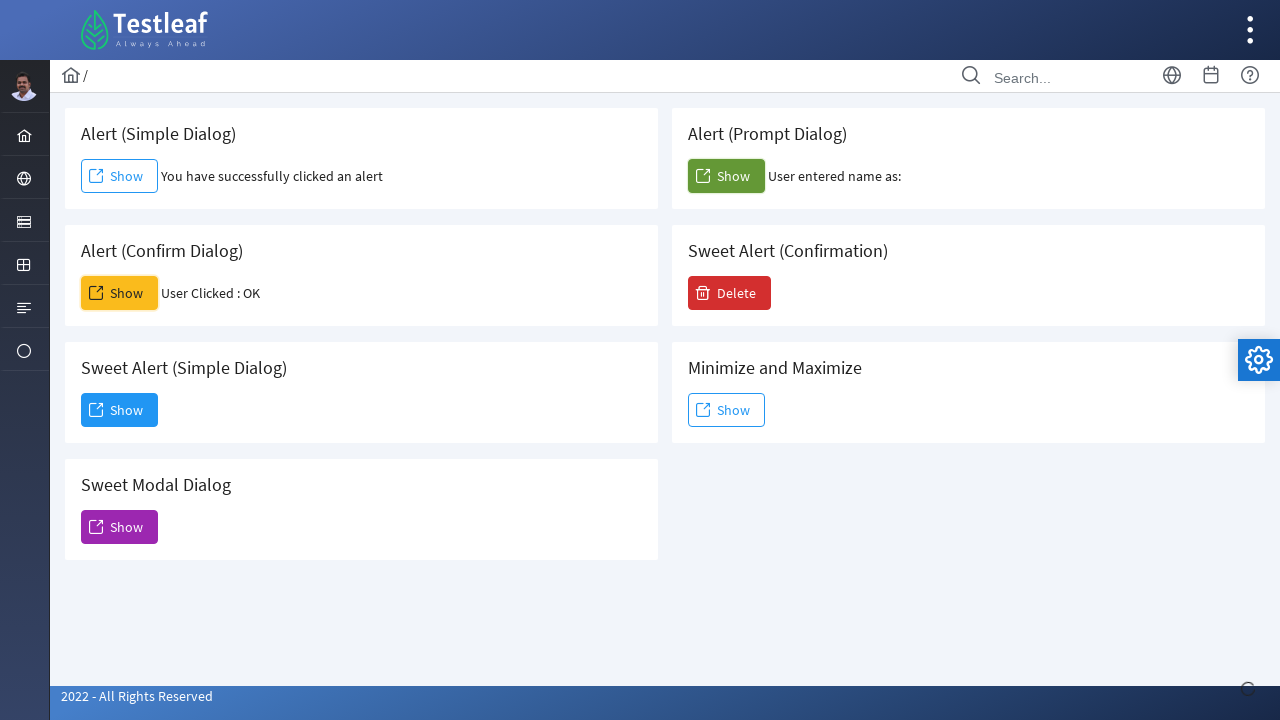

Set up dialog handler to enter text in prompt dialog
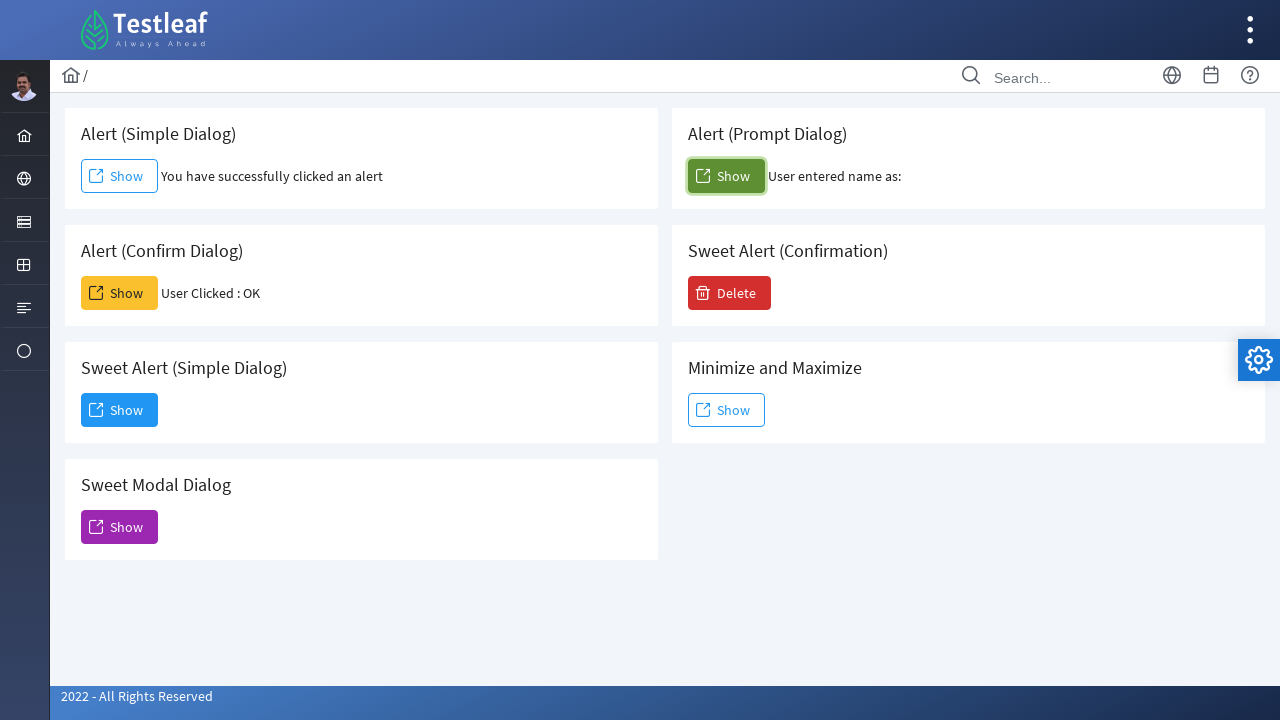

Waited for prompt dialog to be processed with response
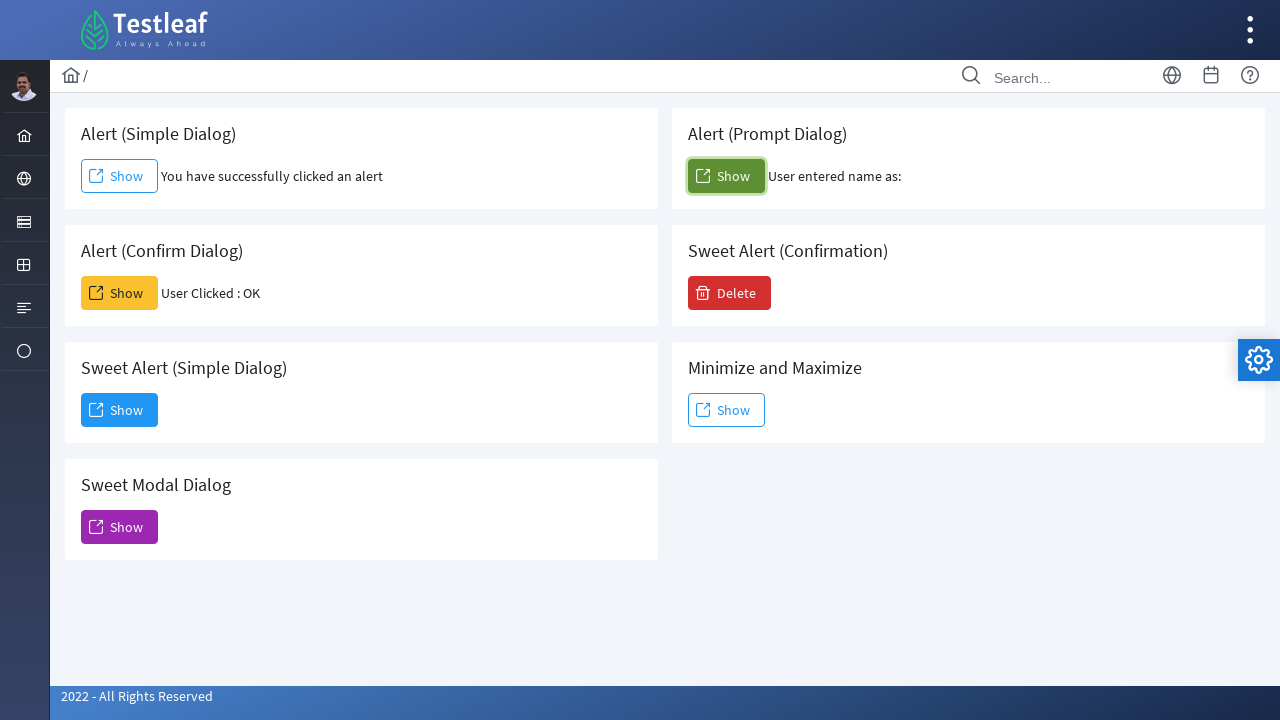

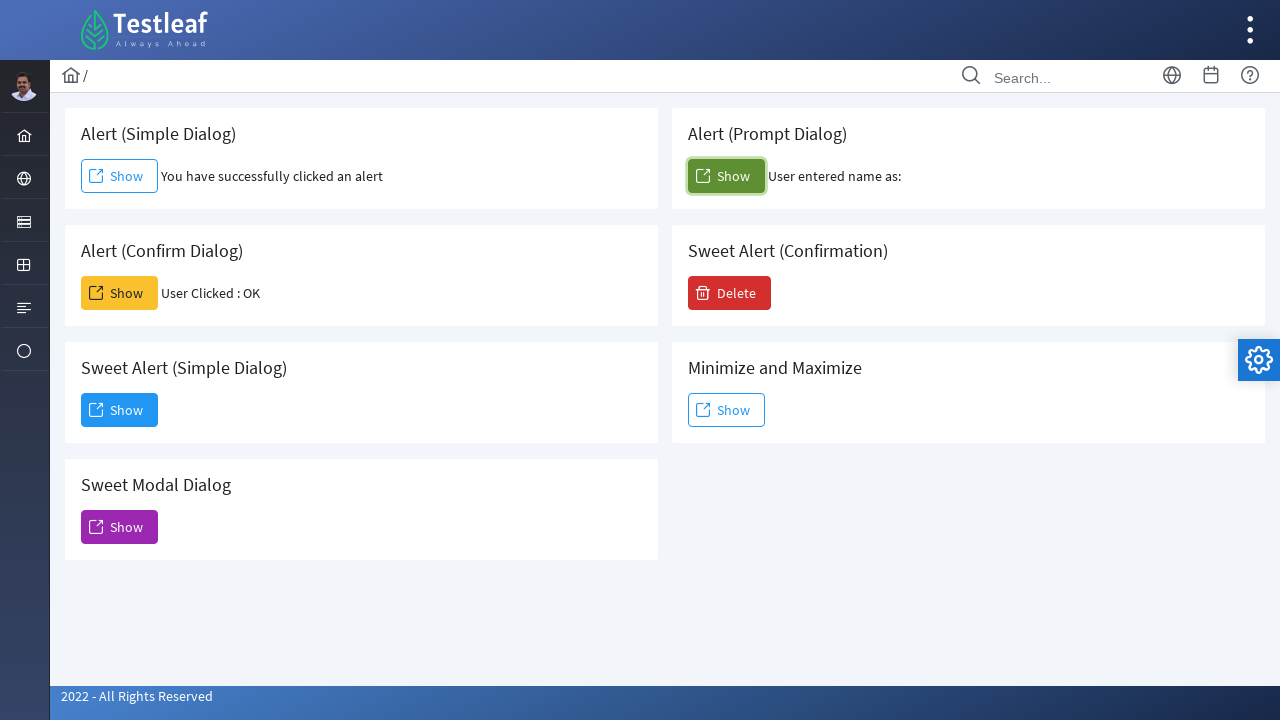